Tests that a button's color changes after 5 seconds on the Dynamic Properties page by comparing the CSS color property before and after waiting.

Starting URL: https://demoqa.com/

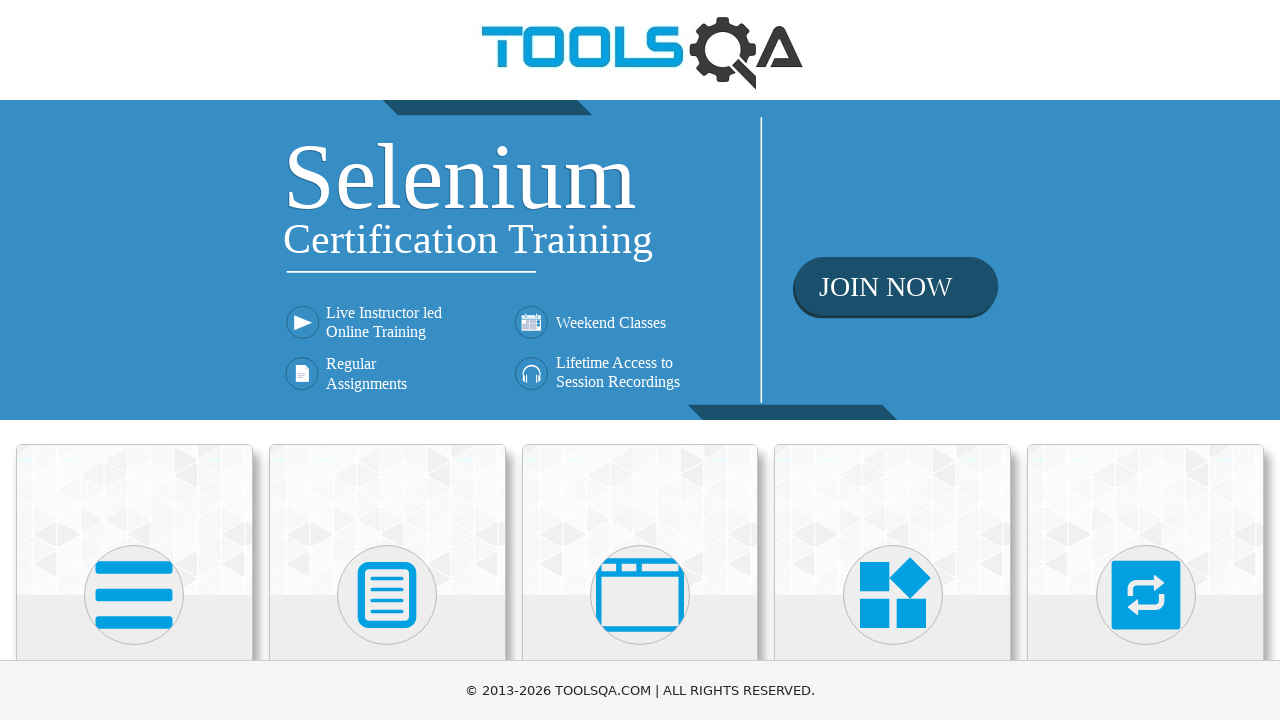

Clicked on the 'Elements' card on the homepage at (134, 360) on text=Elements
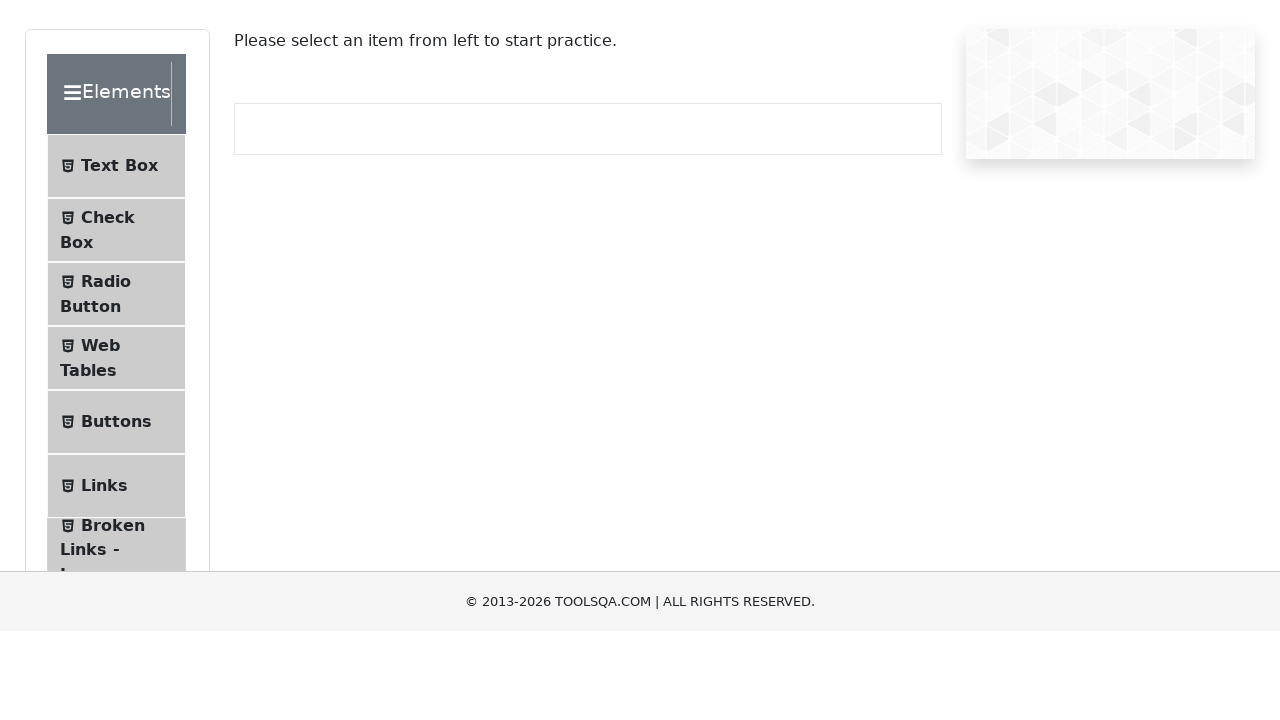

Clicked on 'Dynamic Properties' in the sidebar at (119, 348) on text=Dynamic Properties
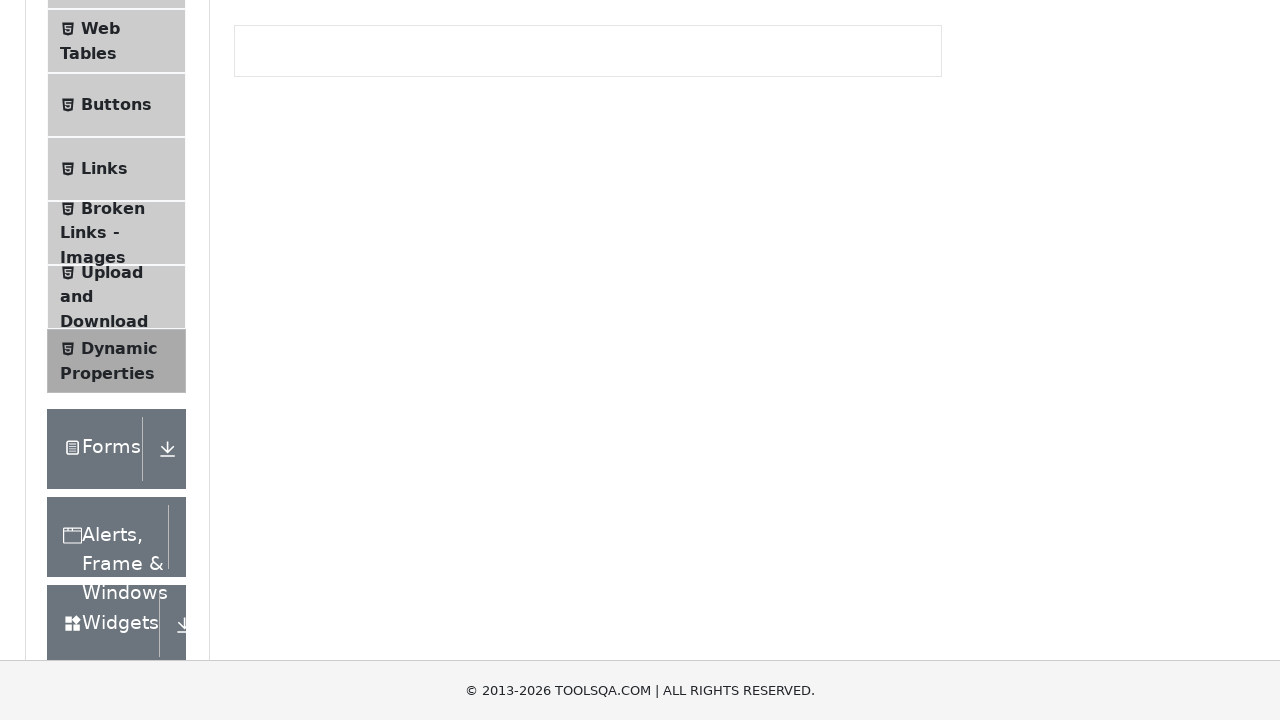

Retrieved initial button color: rgb(255, 255, 255)
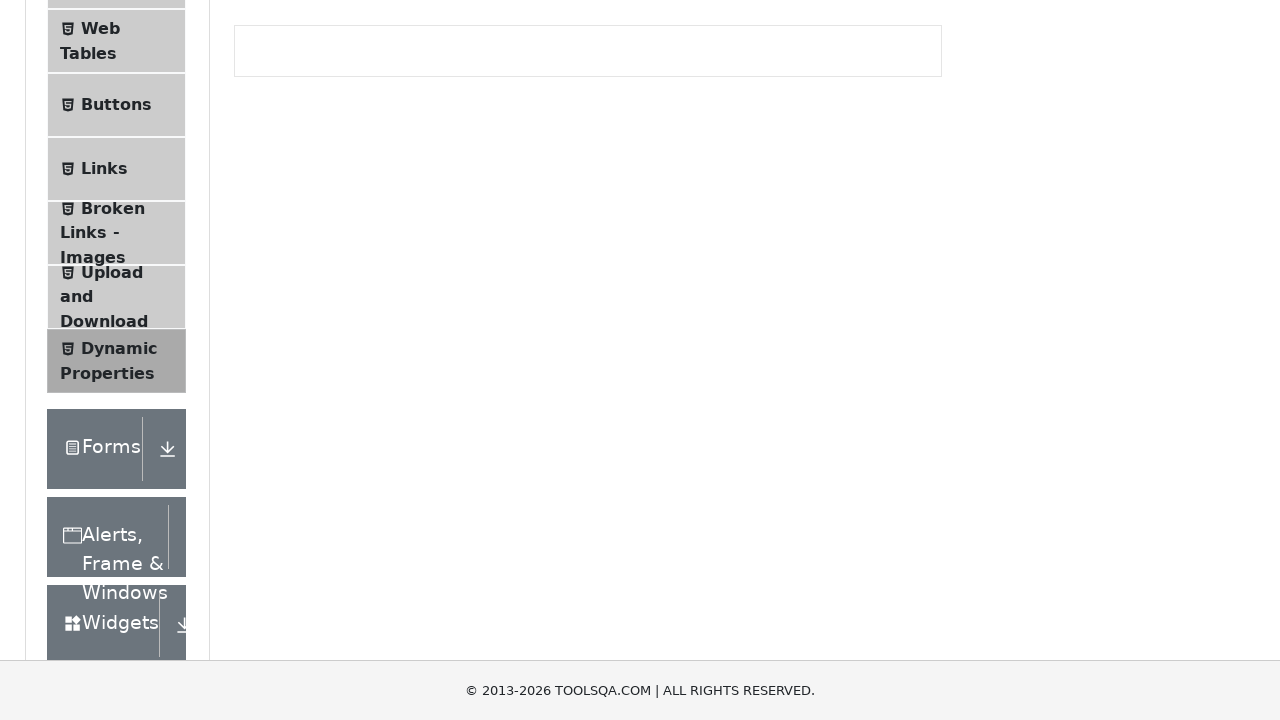

Waited 5 seconds for the button color to change
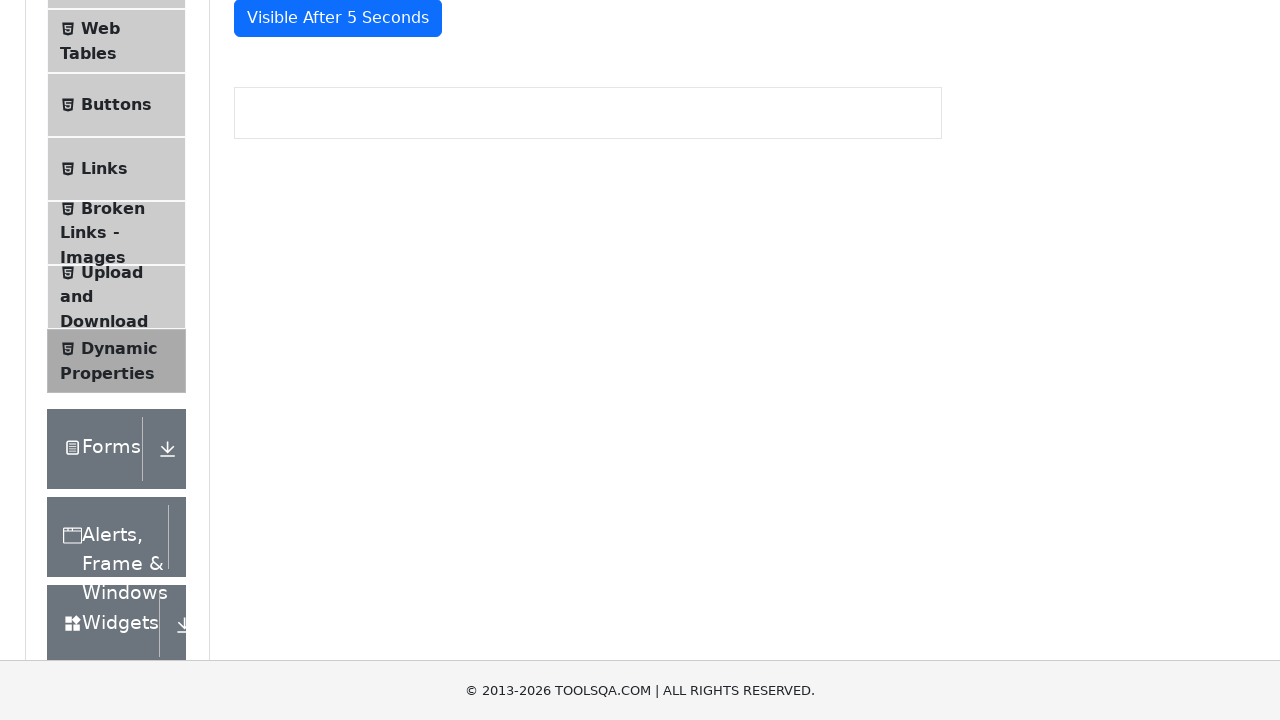

Retrieved button color after waiting: rgb(220, 53, 69)
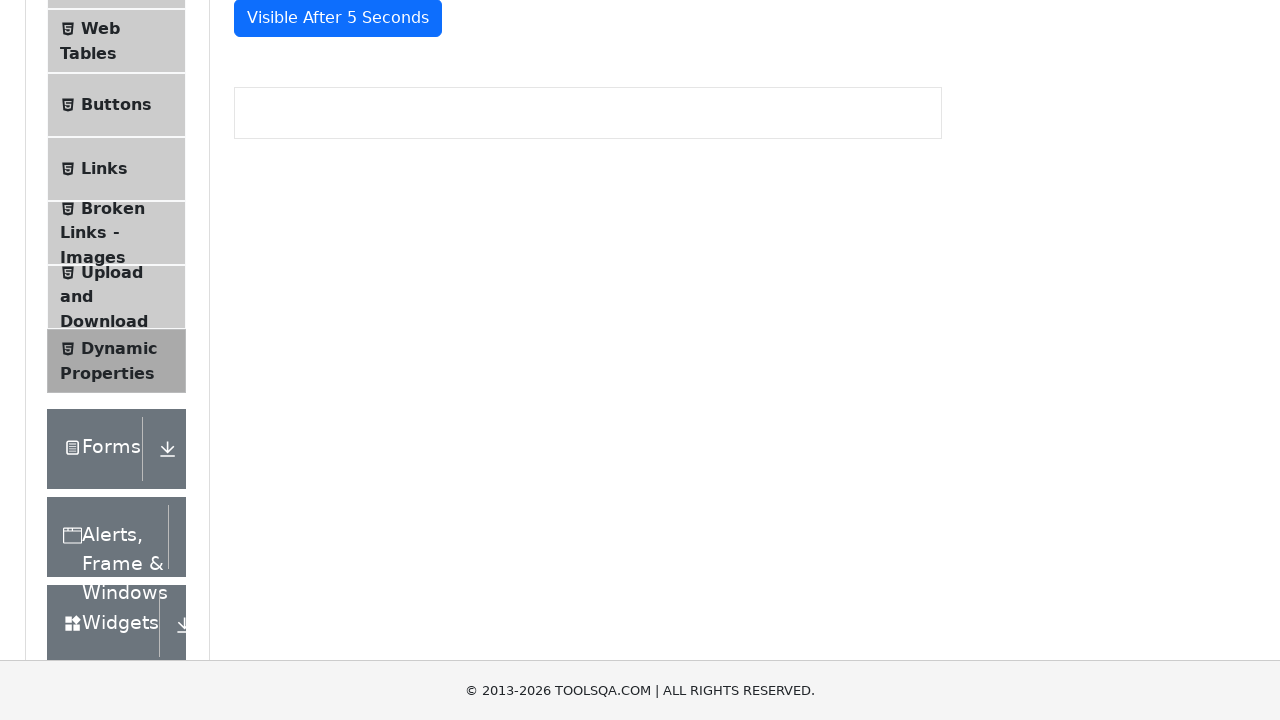

Asserted that button color changed from rgb(255, 255, 255) to rgb(220, 53, 69)
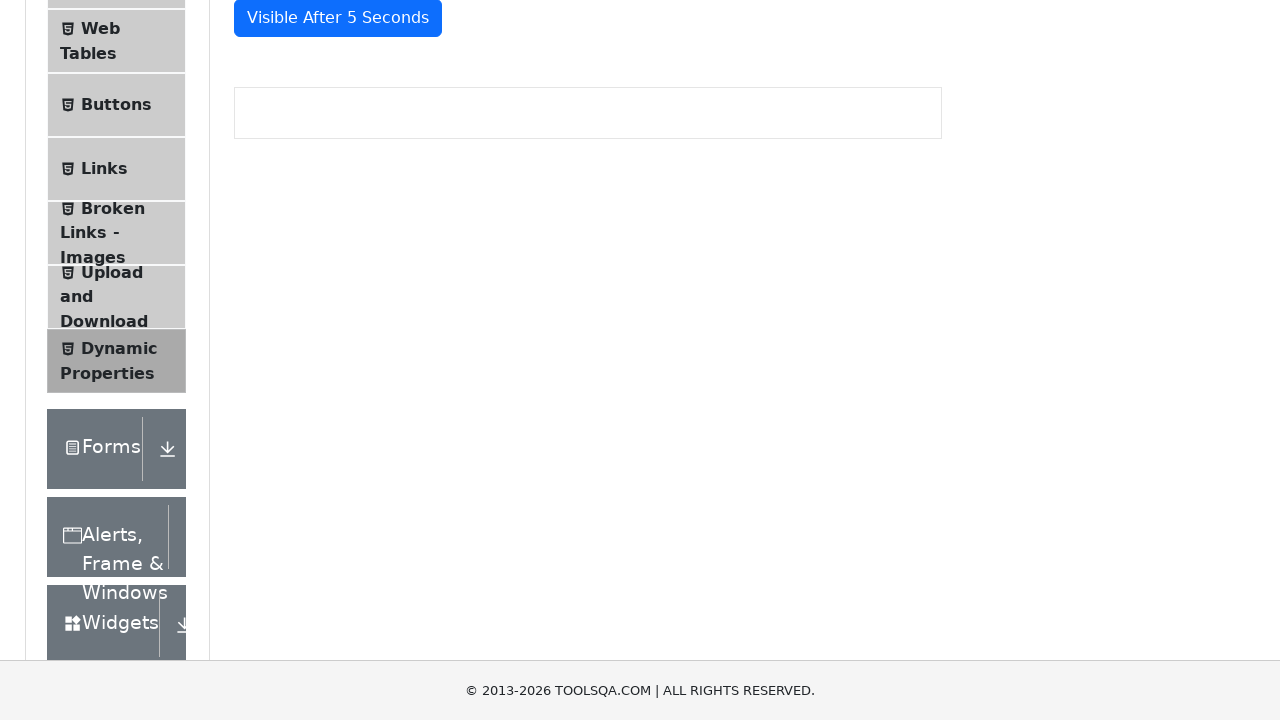

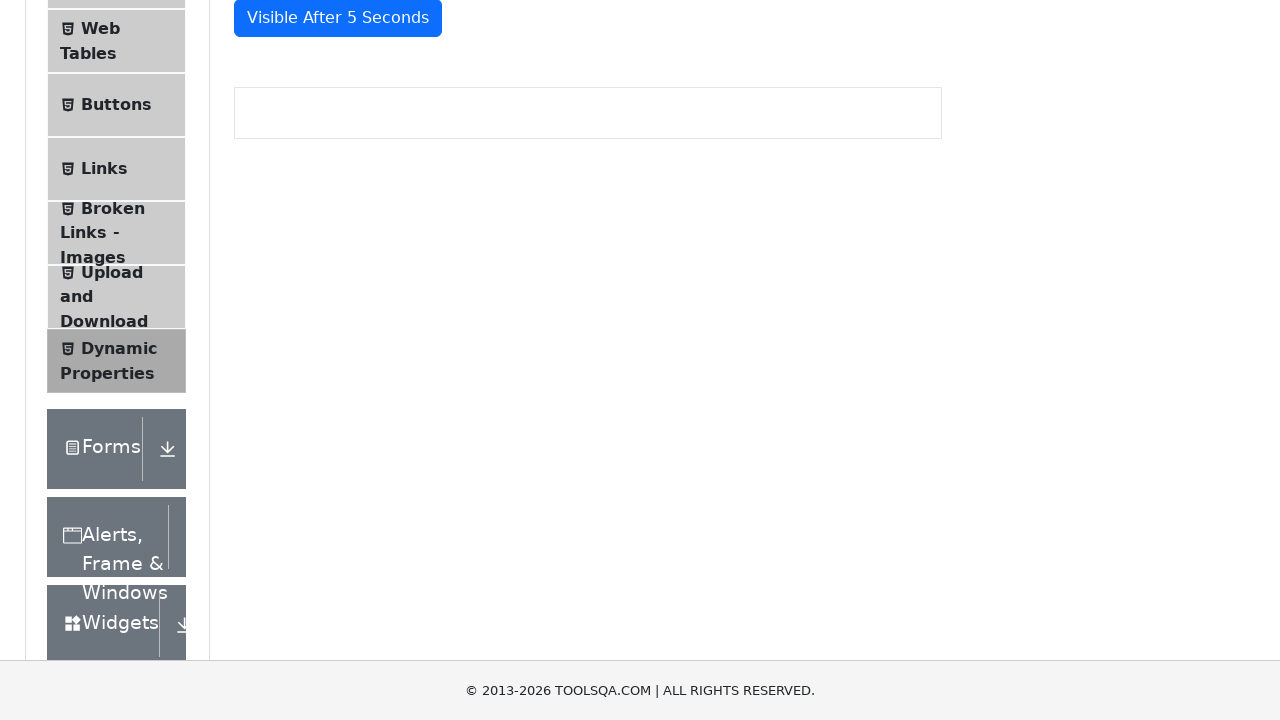